Tests progress bar functionality by clicking the start button and waiting for the progress bar to reach 100%

Starting URL: https://demoqa.com/progress-bar

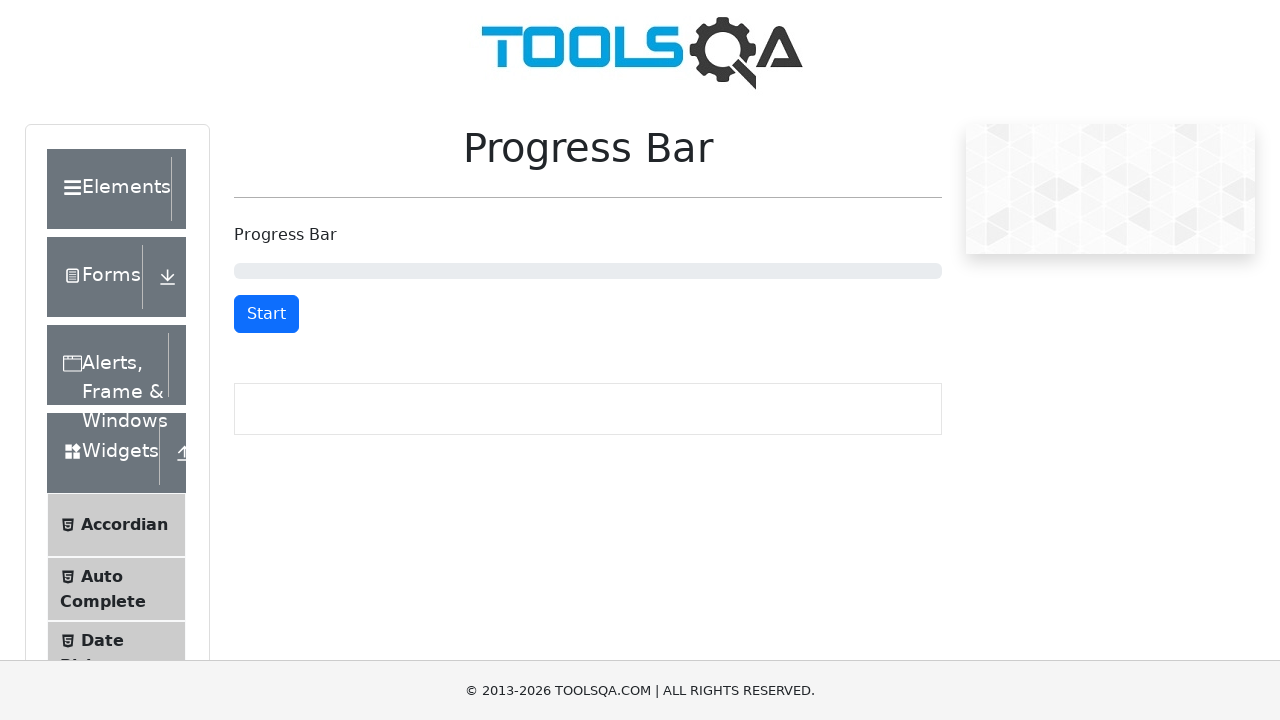

Navigated to progress bar demo page
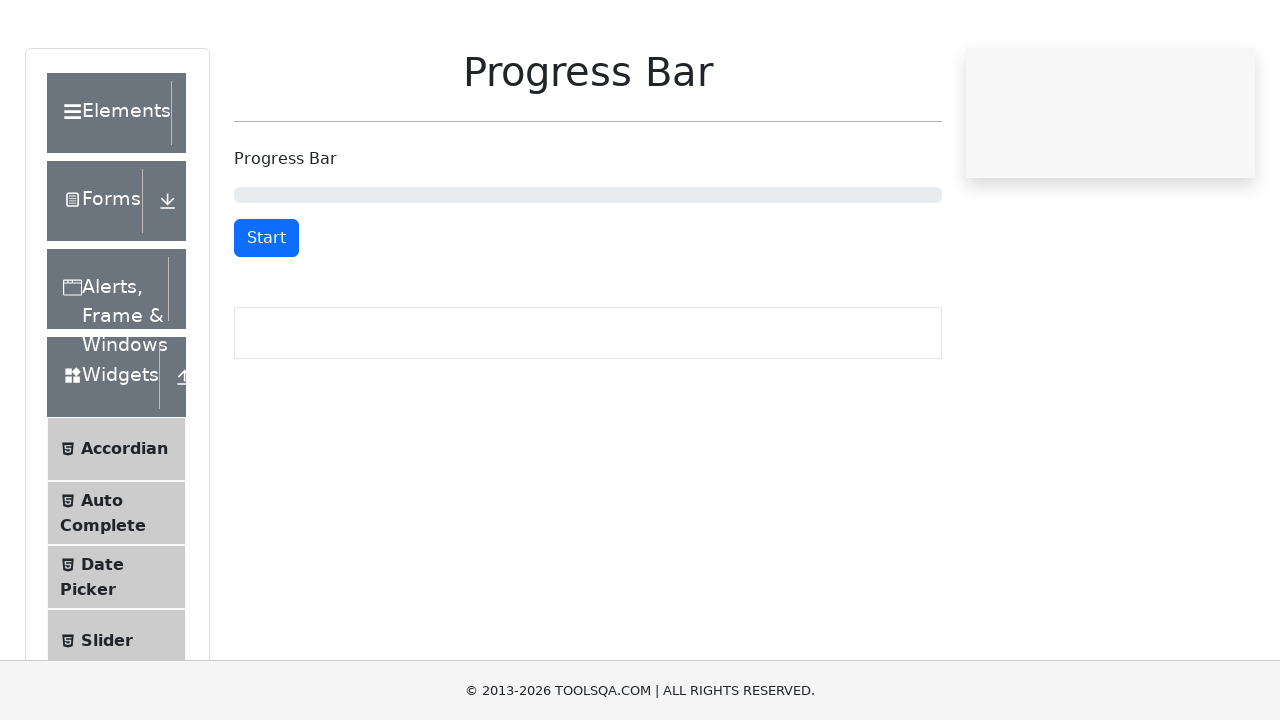

Clicked start button to begin progress bar at (266, 314) on #startStopButton
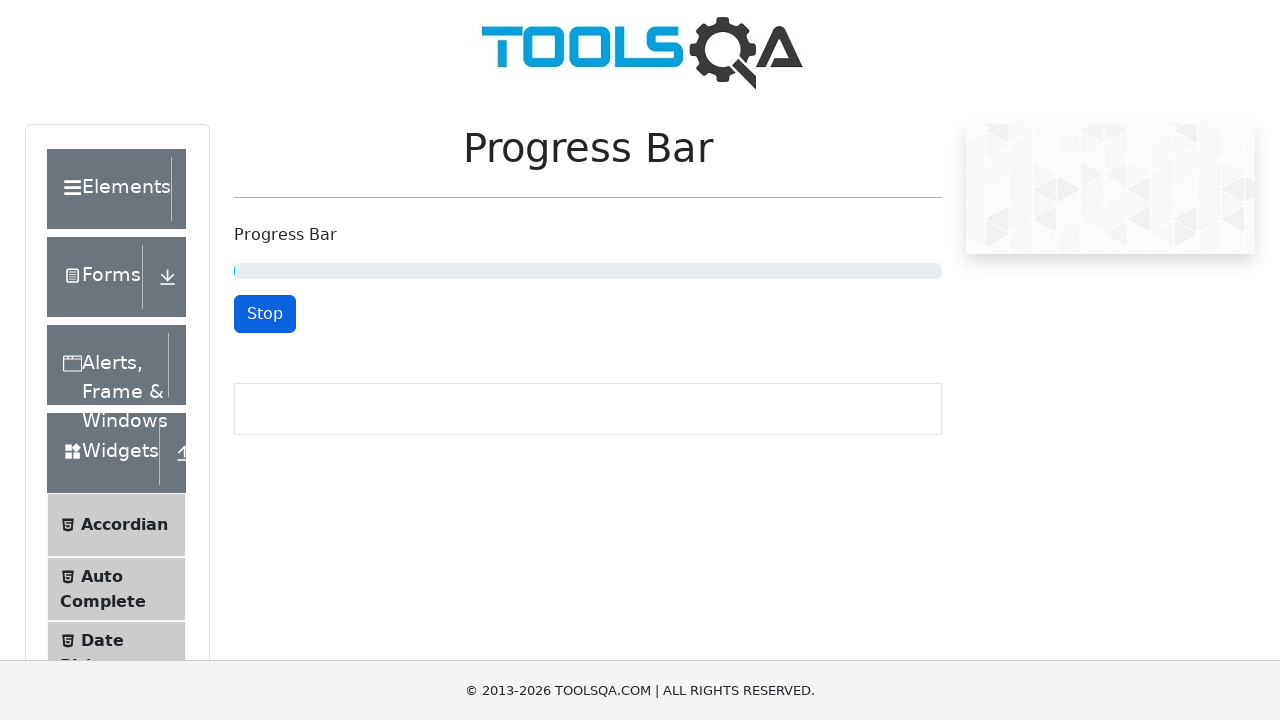

Progress bar reached 100%
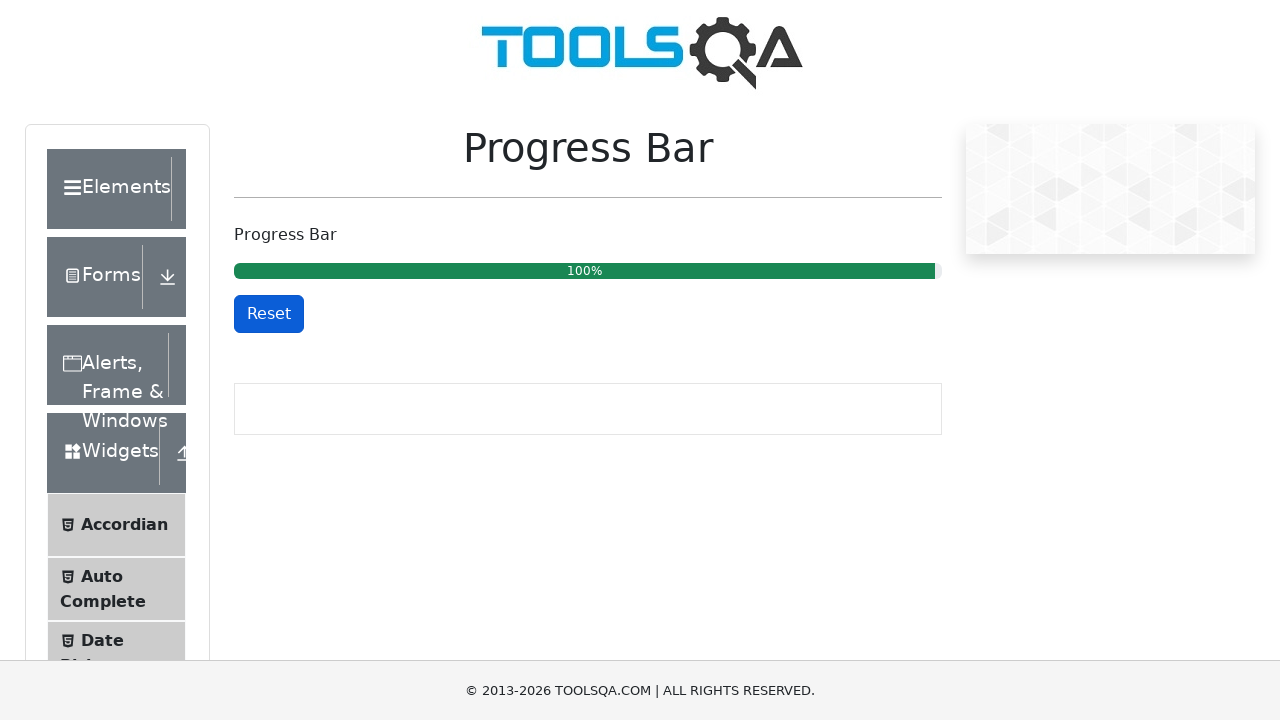

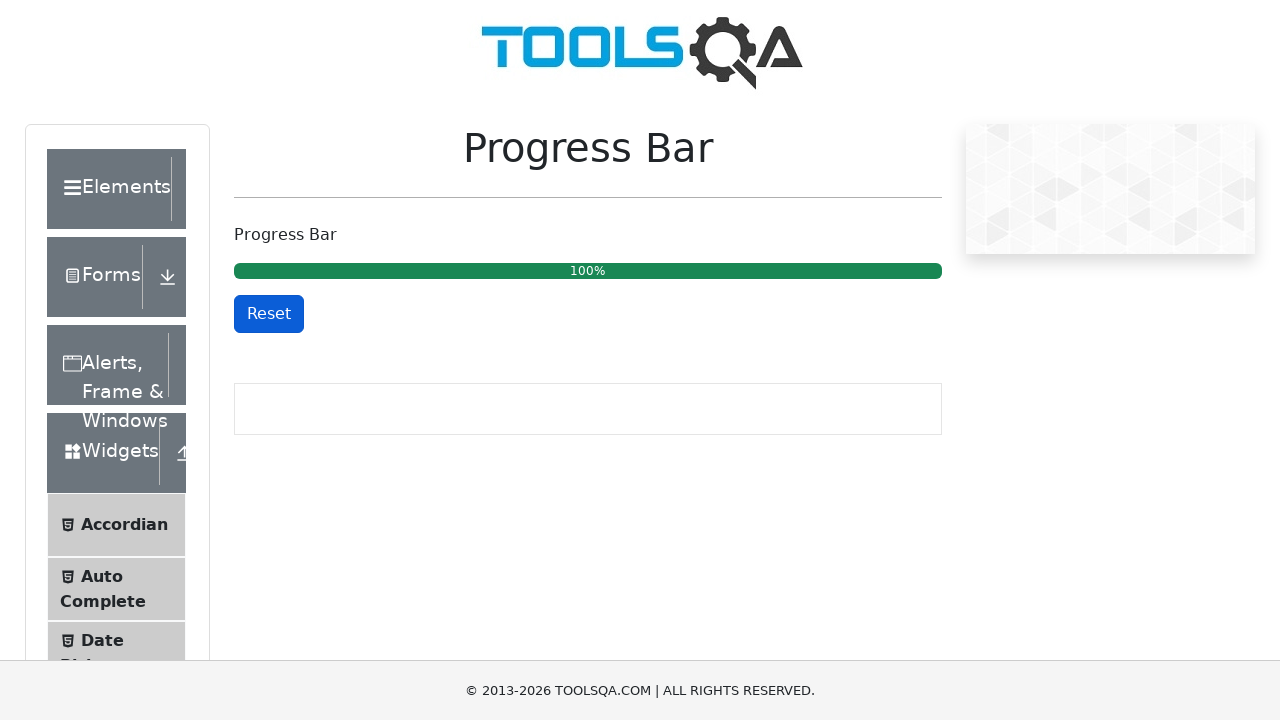